Tests drag and drop functionality on jQuery UI draggable demo by dragging an element to a new position

Starting URL: http://jqueryui.com/draggable

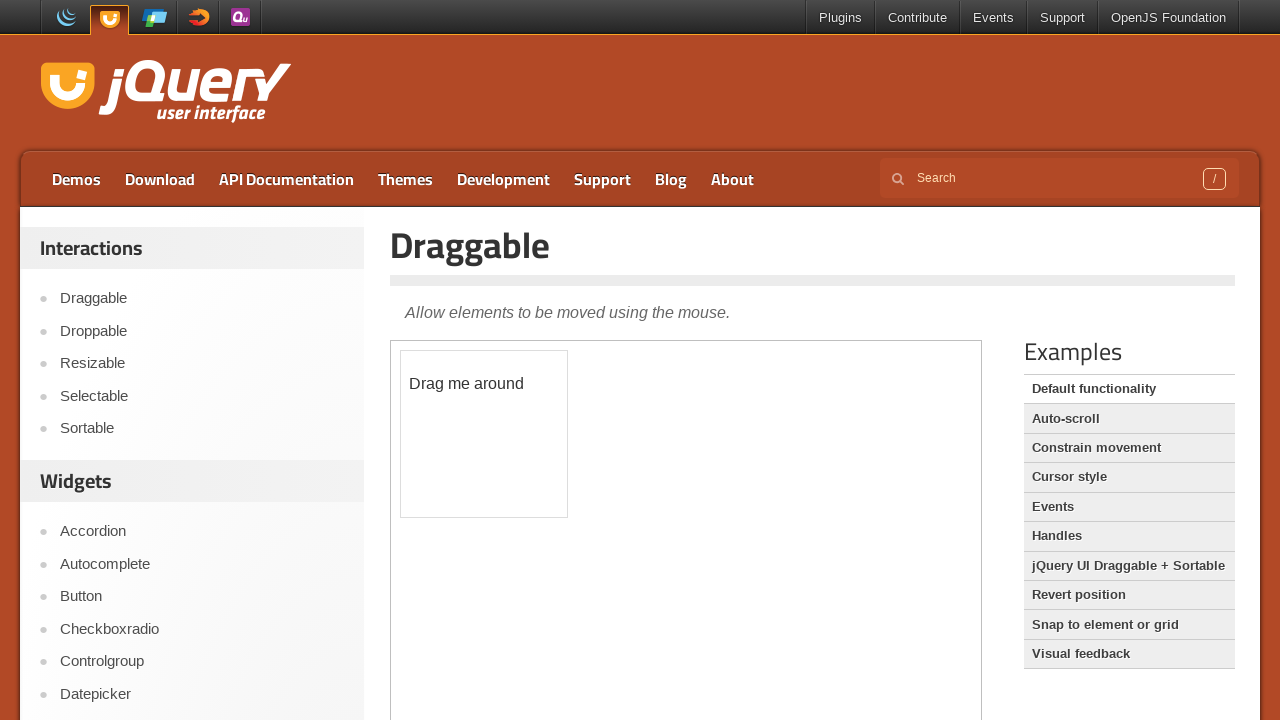

Located the demo iframe
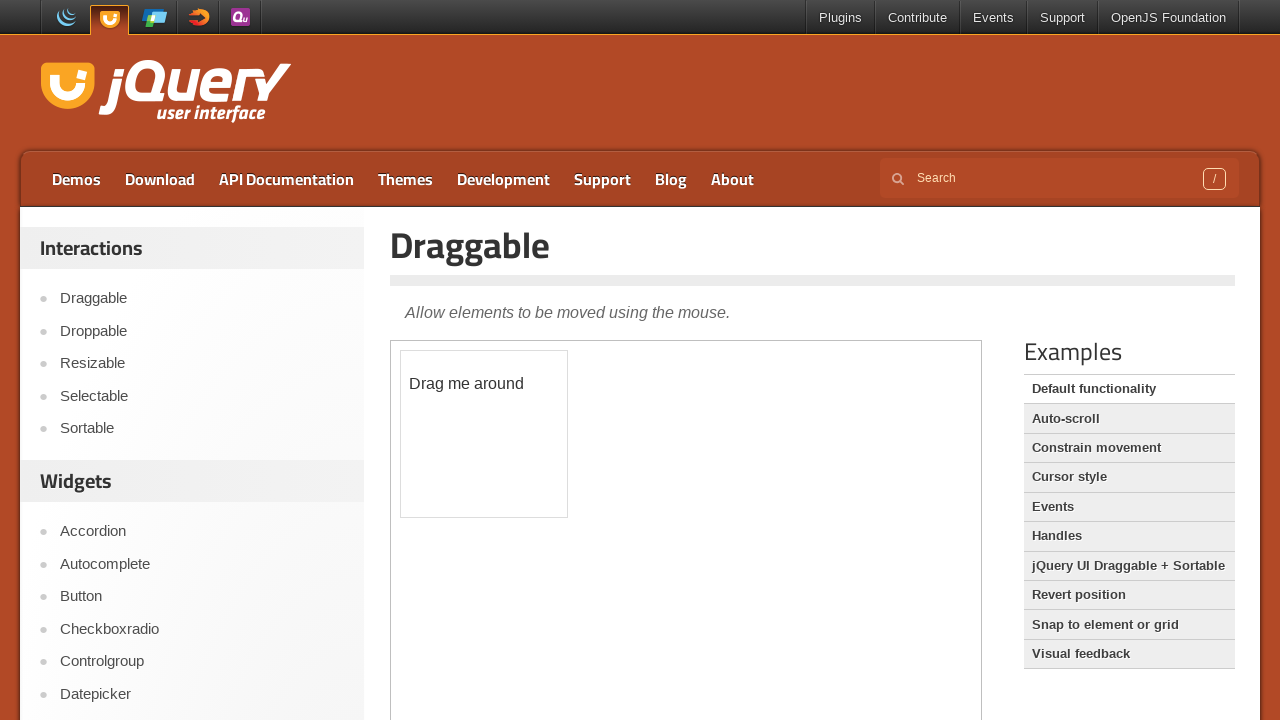

Located the draggable element
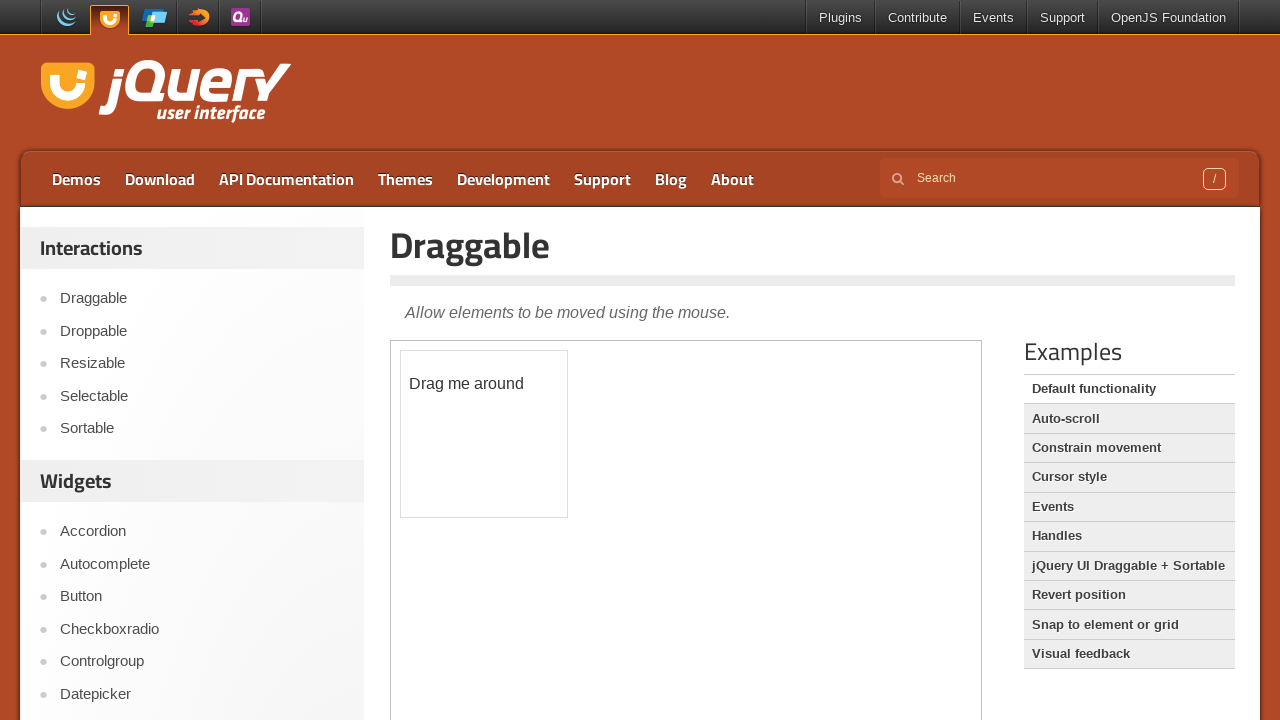

Dragged the element to new position (10, 50) at (411, 401)
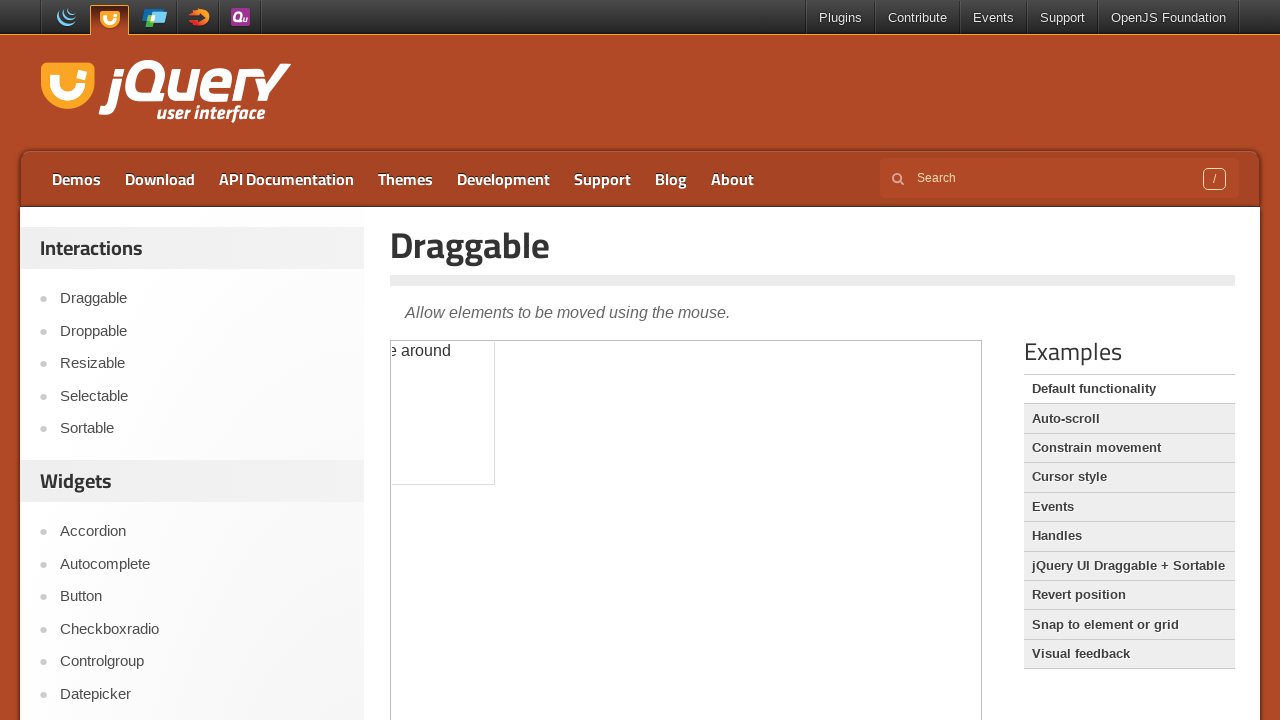

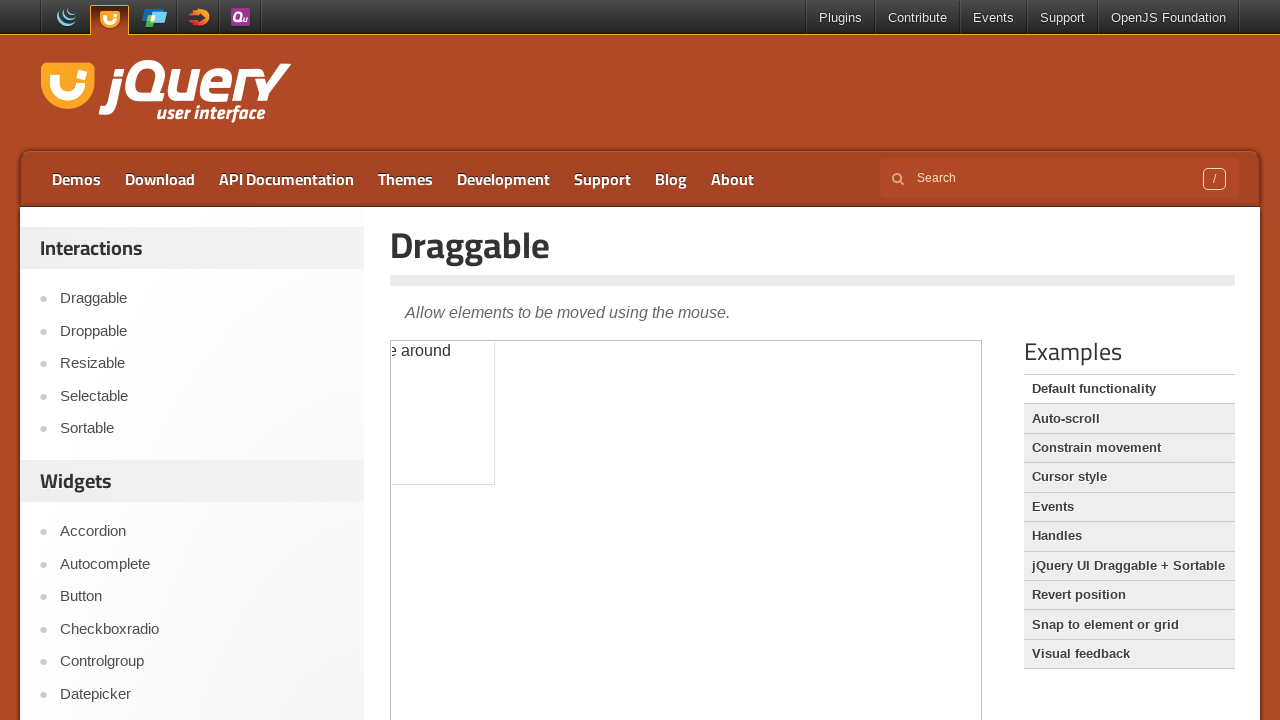